Tests the jQuery UI datepicker by opening the calendar and selecting the next day after the current date by iterating through calendar cells.

Starting URL: https://jqueryui.com/datepicker/

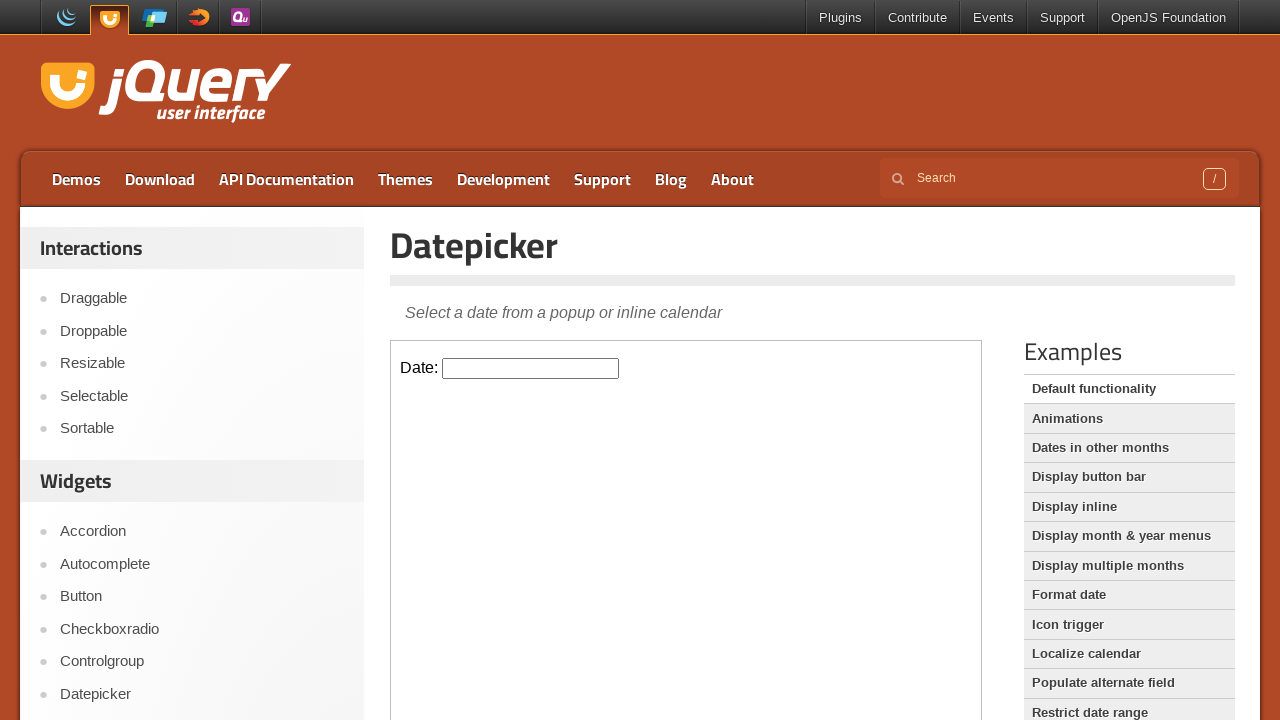

Located the iframe containing the datepicker
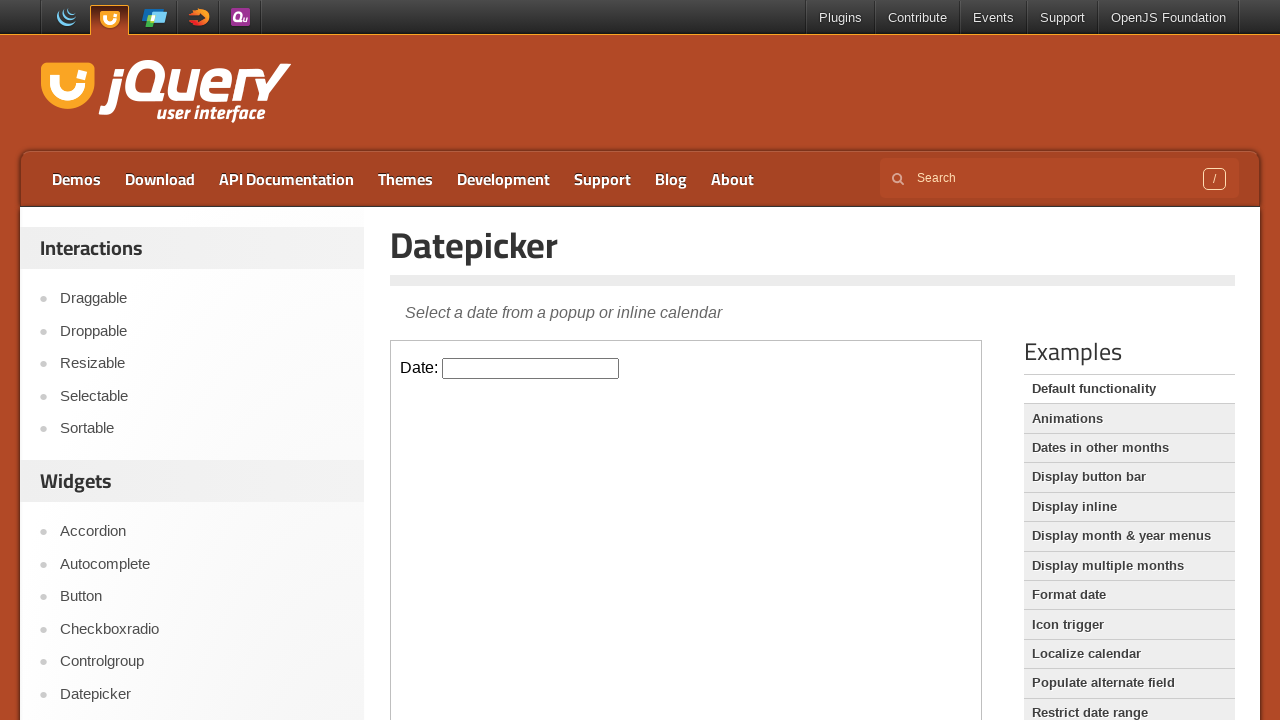

Clicked on the datepicker input to open the calendar at (531, 368) on iframe >> nth=0 >> internal:control=enter-frame >> #datepicker
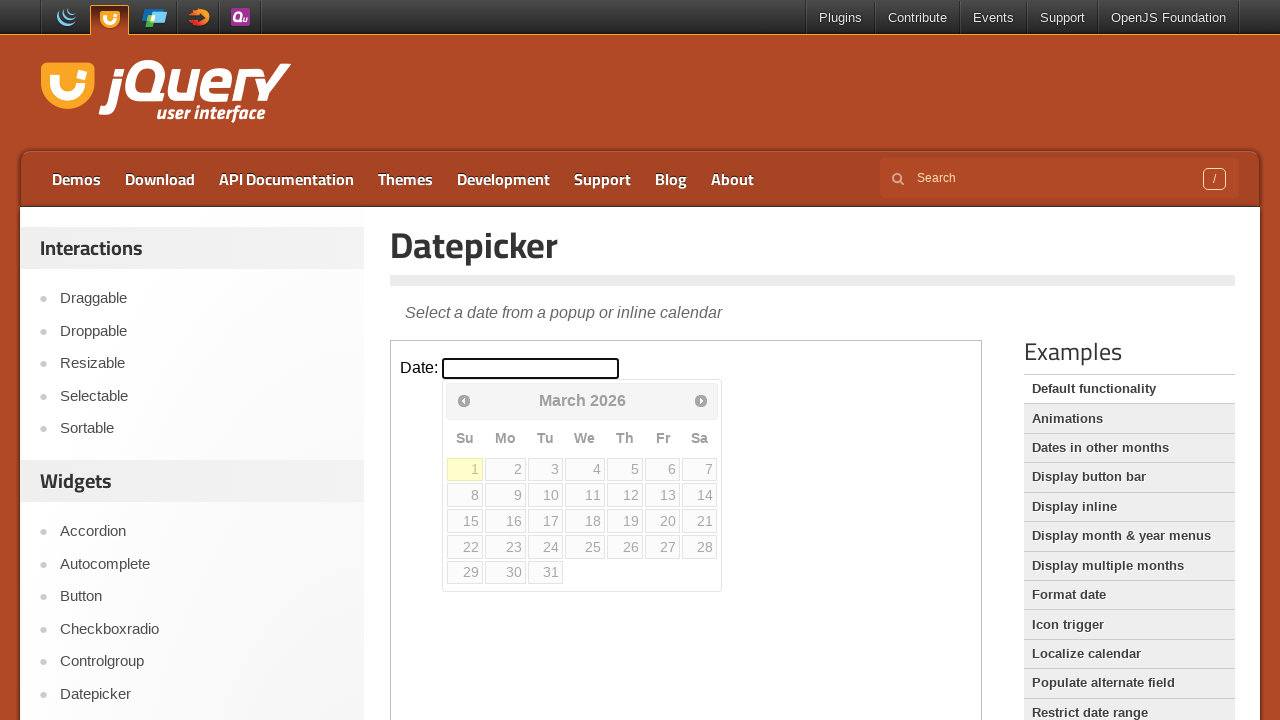

Retrieved current day (1) and calculated tomorrow (2)
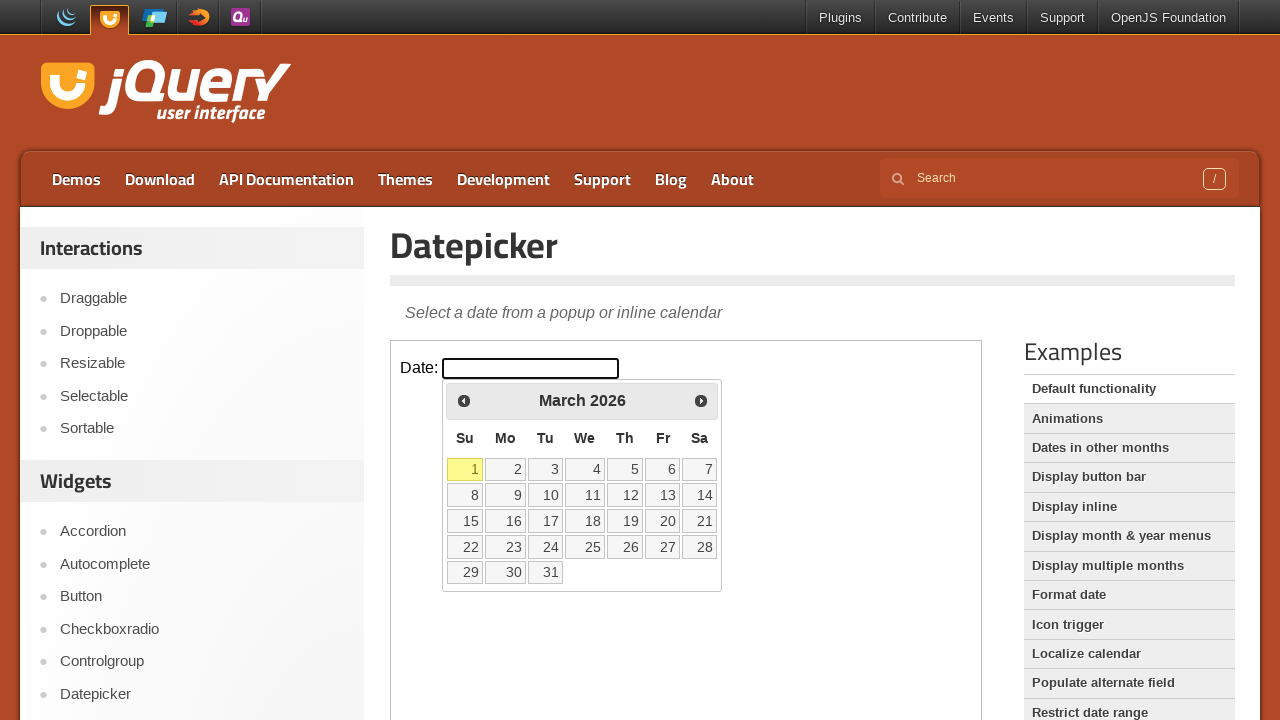

Found 31 selectable days in the calendar
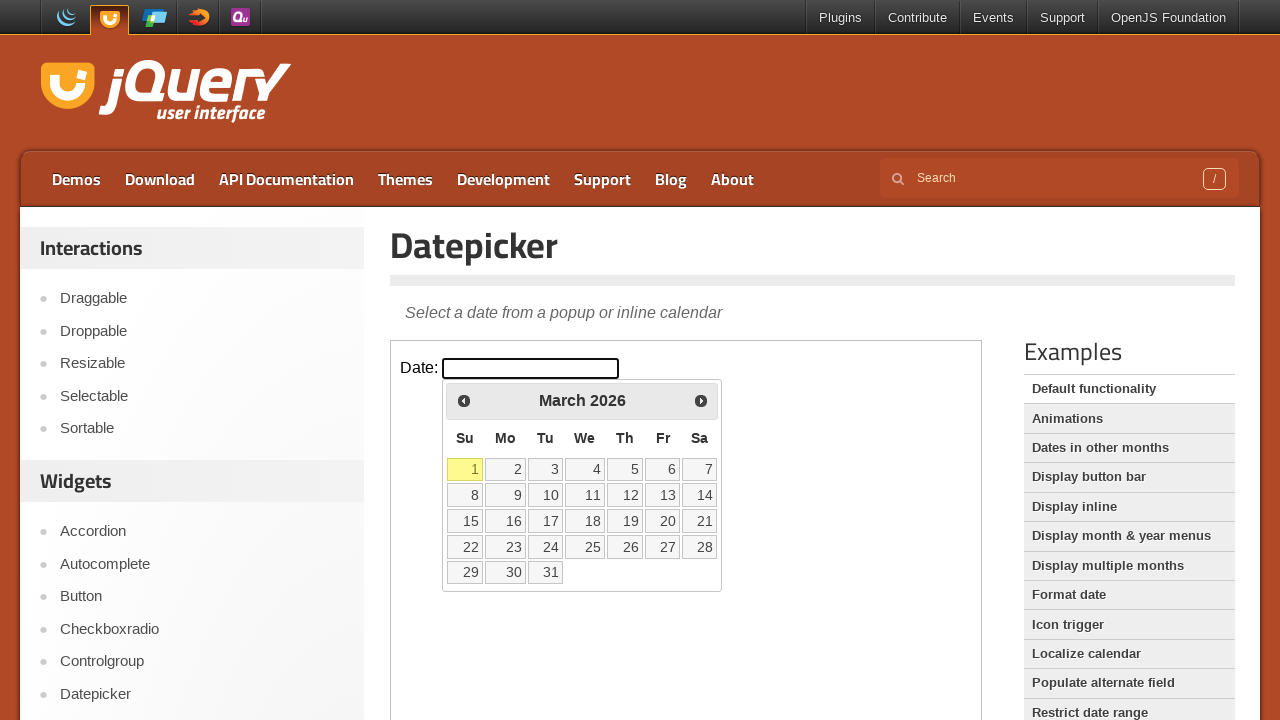

Selected the next day (2) after current day (1) at (506, 469) on iframe >> nth=0 >> internal:control=enter-frame >> table.ui-datepicker-calendar 
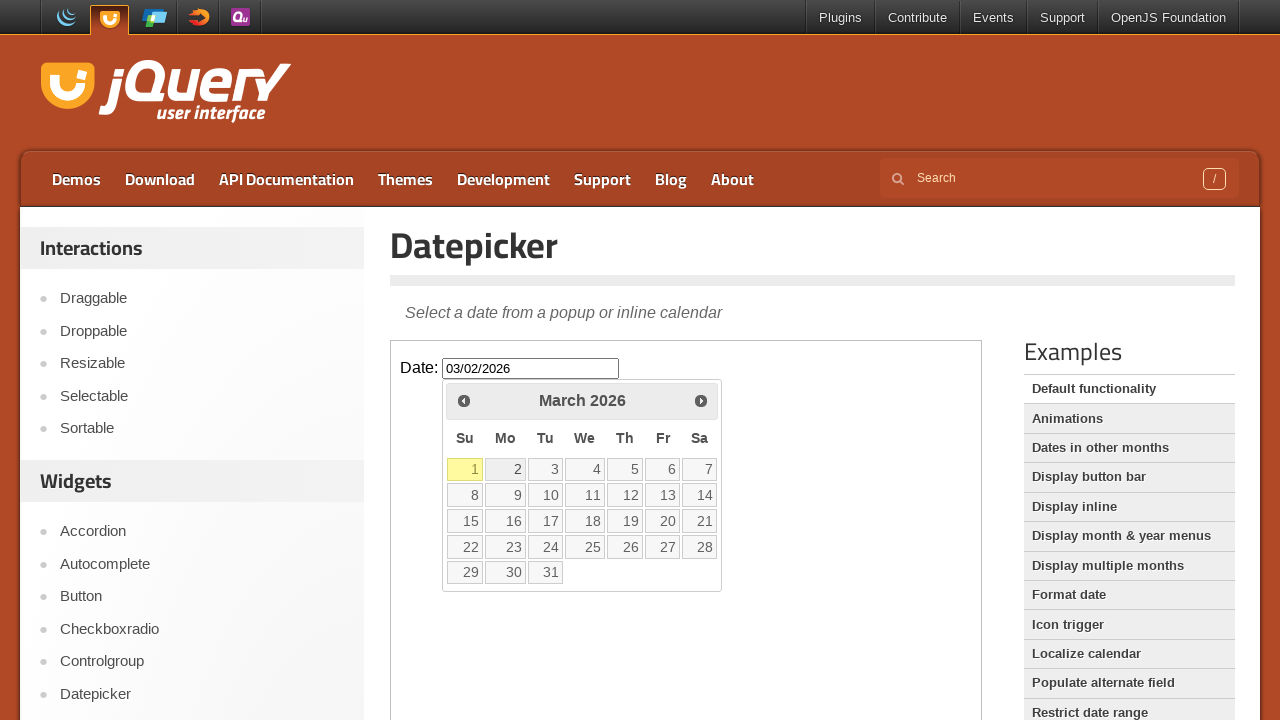

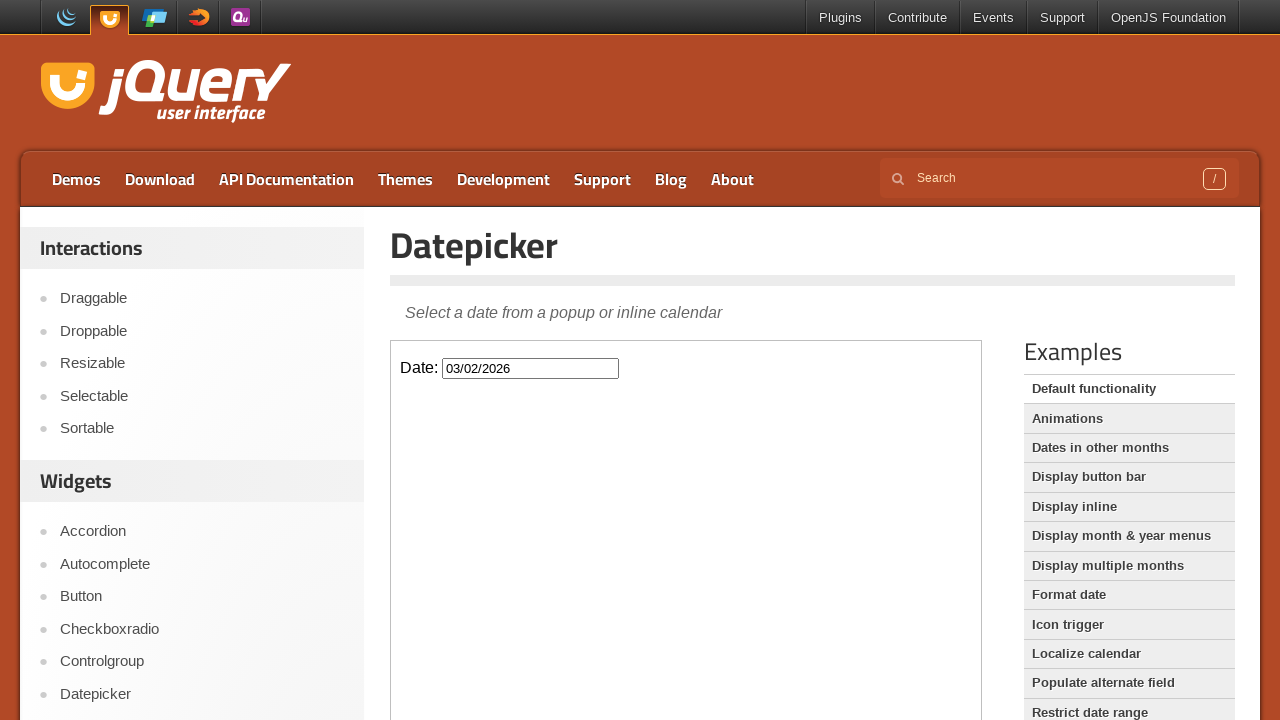